Validates that the logo is displayed on the homepage of the PartsSource website

Starting URL: https://www.partsource.ca/

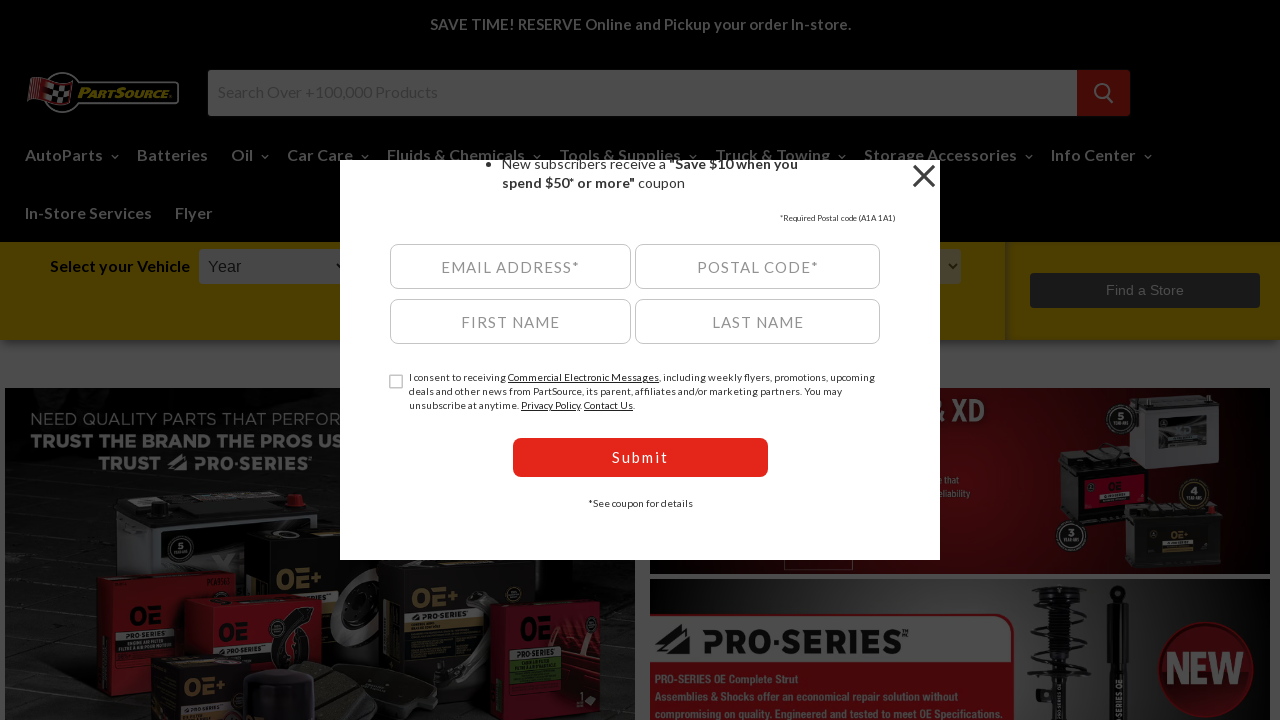

Located logo element on PartsSource homepage
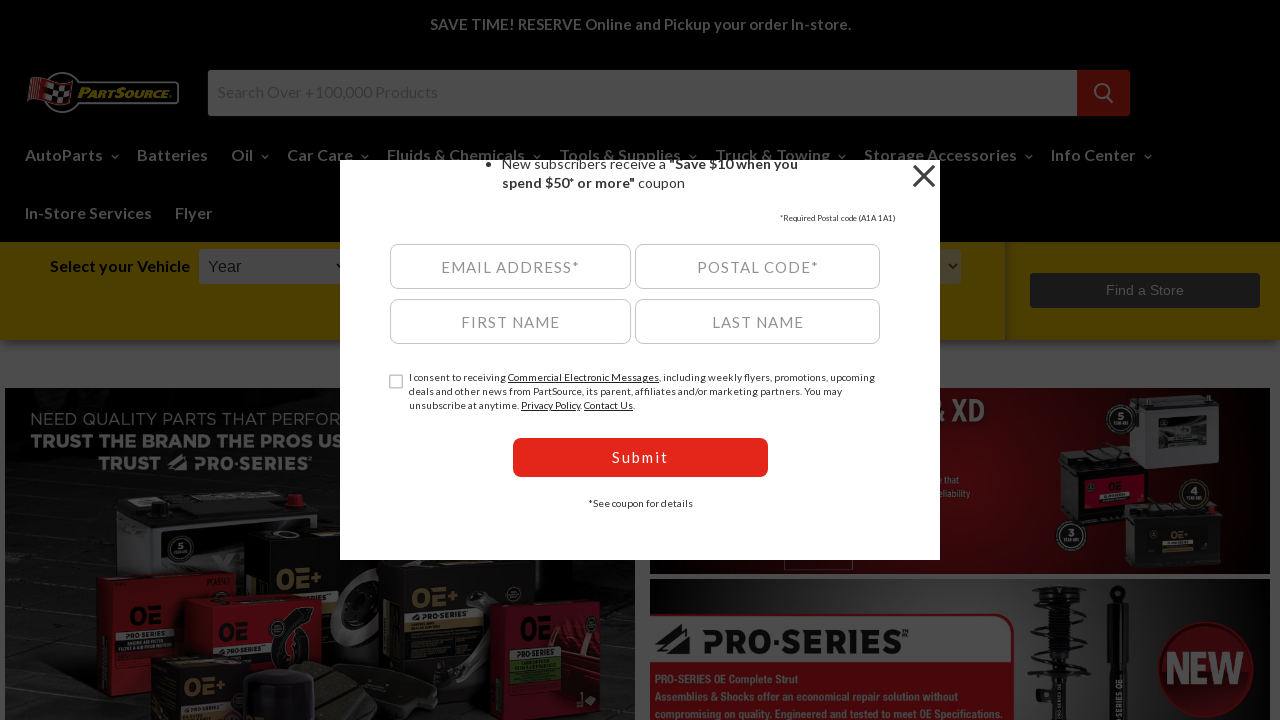

Logo became visible
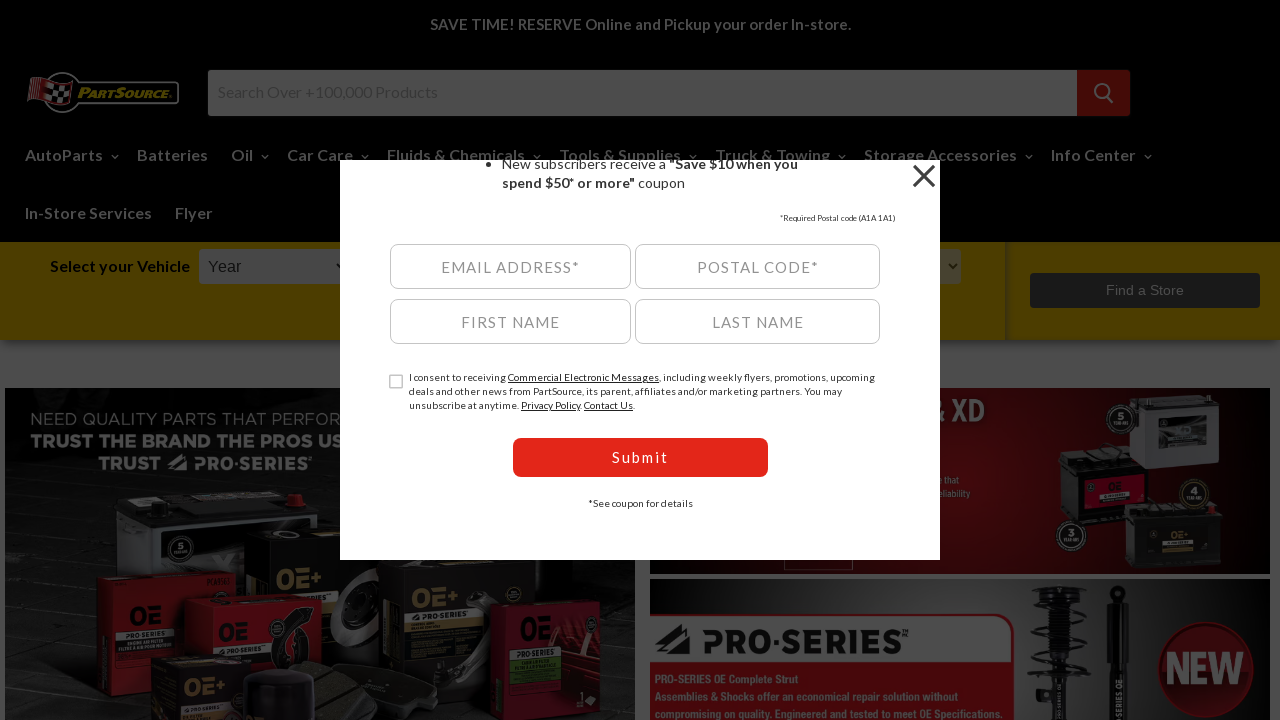

Verified logo is displayed on homepage
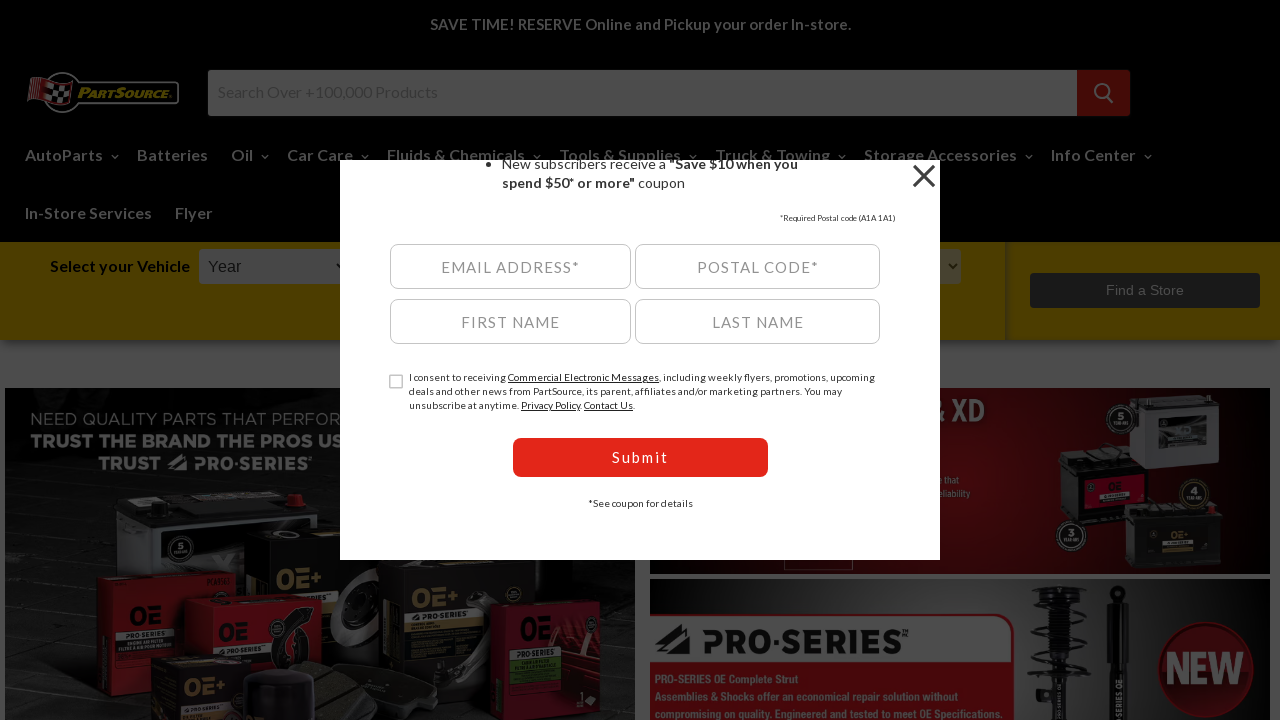

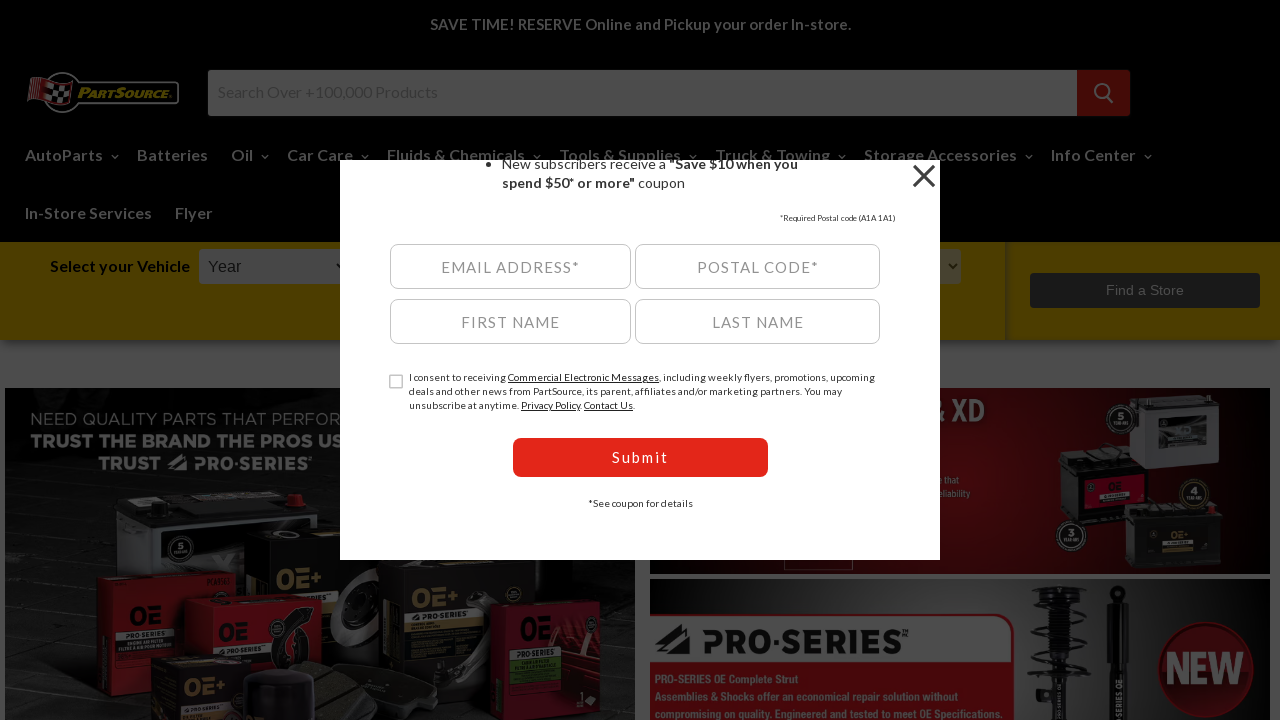